Tests marking all todo items as completed using the toggle all checkbox

Starting URL: https://demo.playwright.dev/todomvc

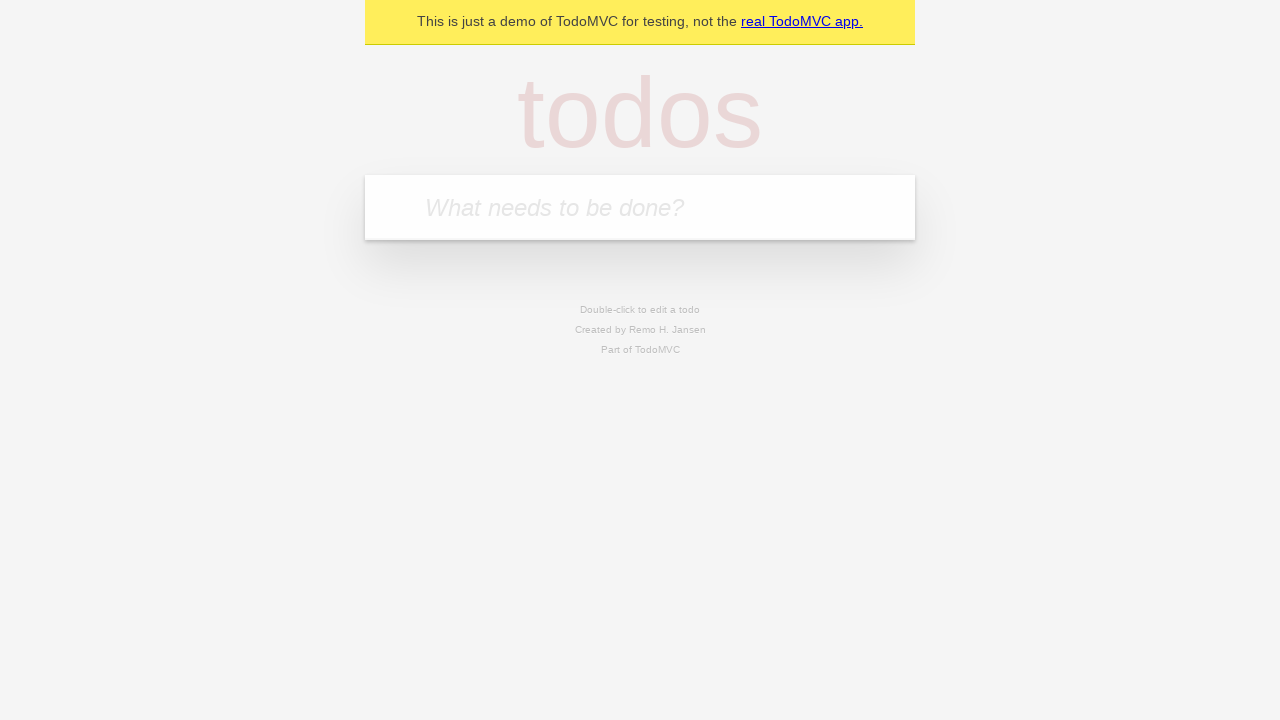

Filled todo input with 'buy some cheese' on internal:attr=[placeholder="What needs to be done?"i]
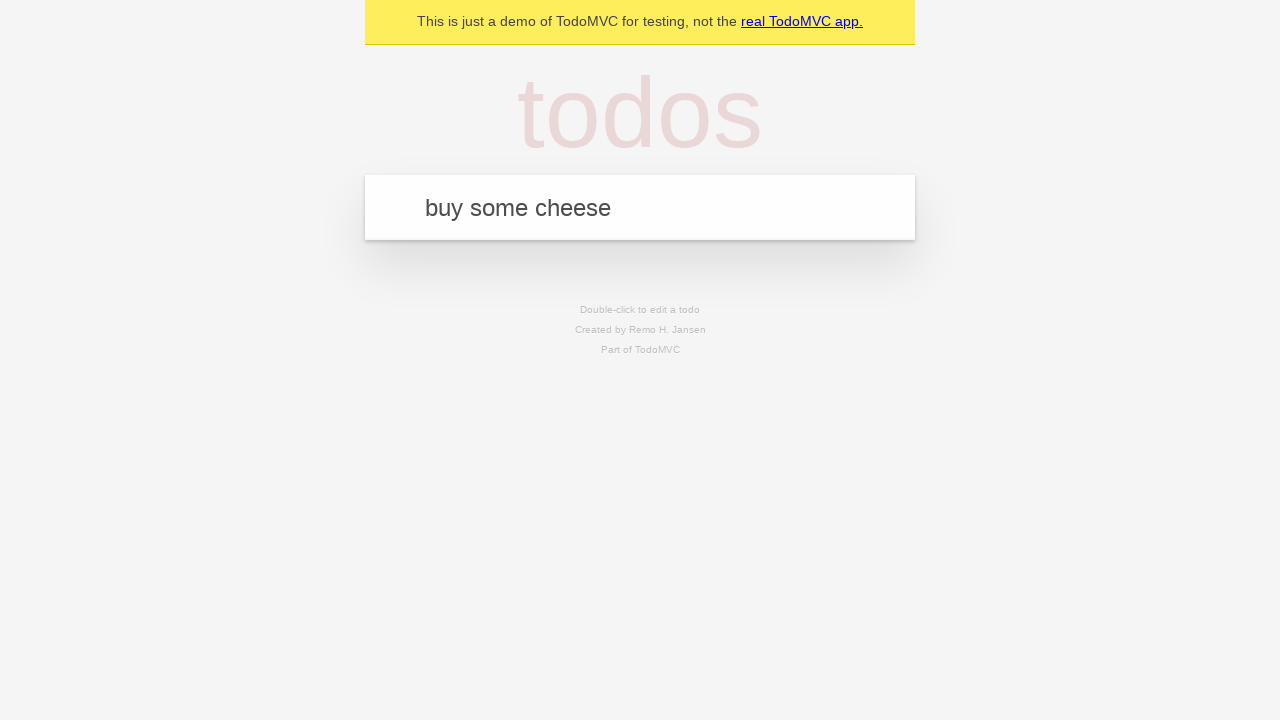

Pressed Enter to create todo 'buy some cheese' on internal:attr=[placeholder="What needs to be done?"i]
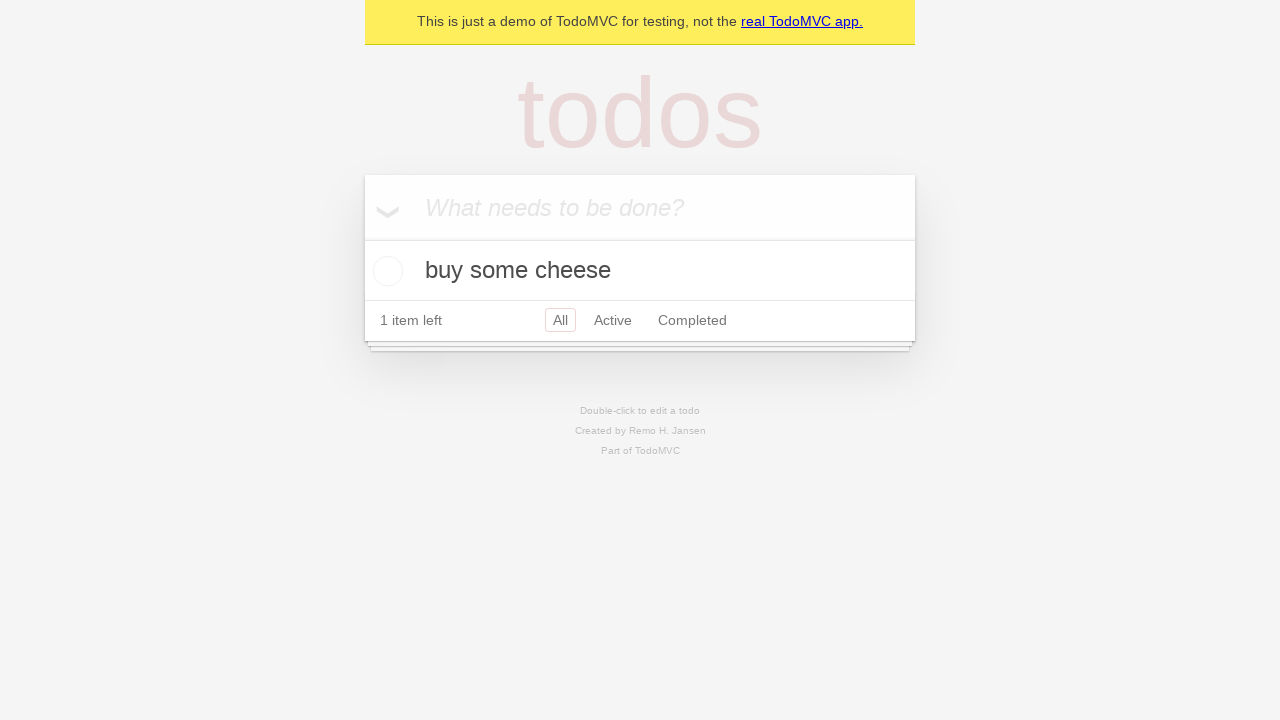

Filled todo input with 'feed the cat' on internal:attr=[placeholder="What needs to be done?"i]
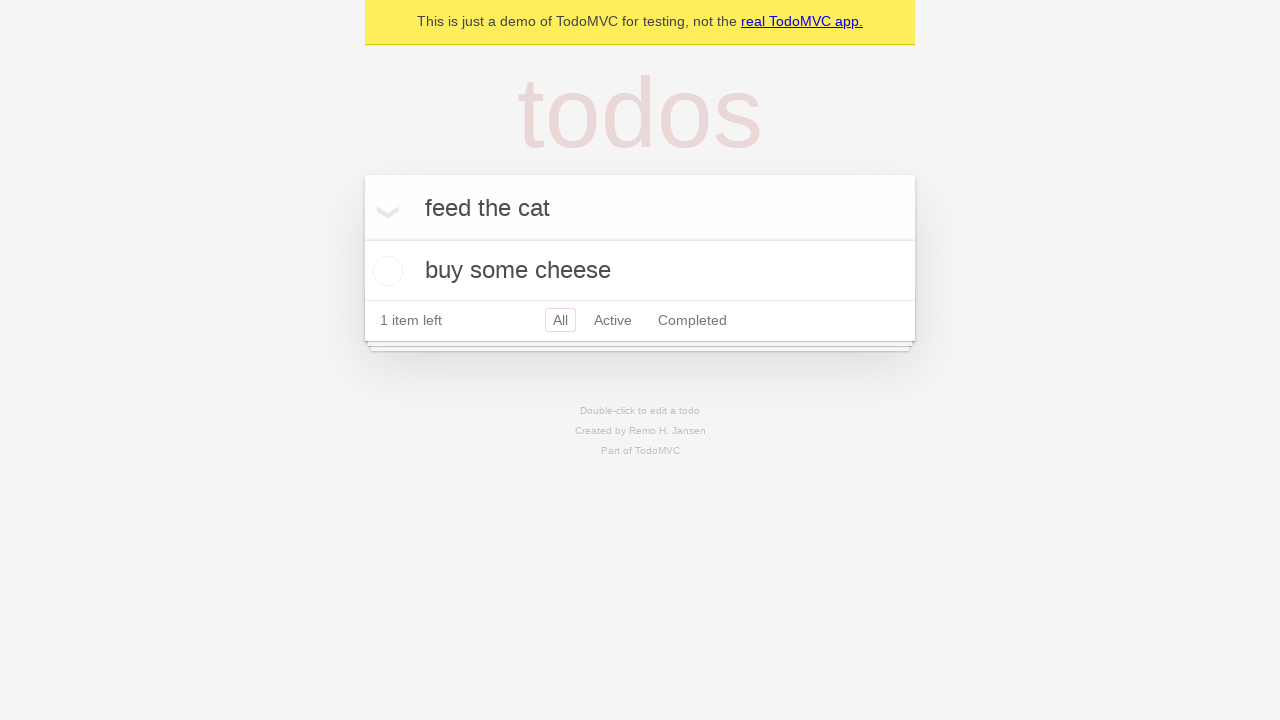

Pressed Enter to create todo 'feed the cat' on internal:attr=[placeholder="What needs to be done?"i]
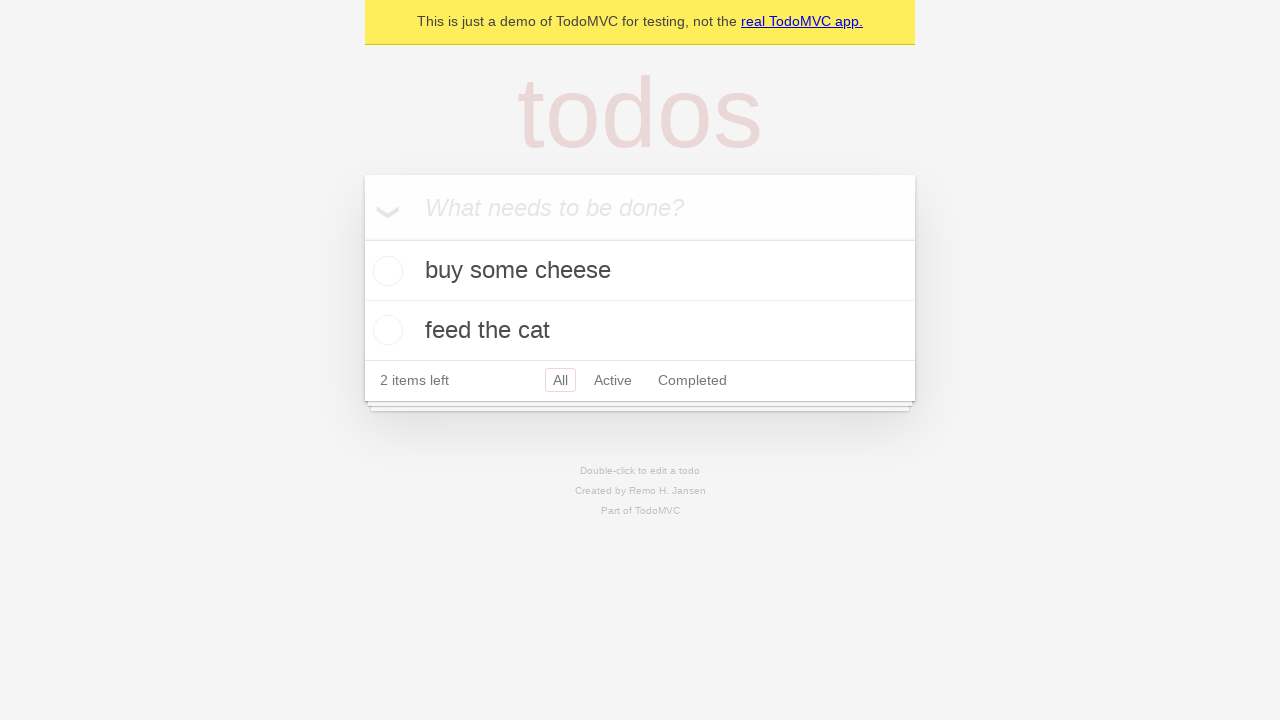

Filled todo input with 'book a doctors appointment' on internal:attr=[placeholder="What needs to be done?"i]
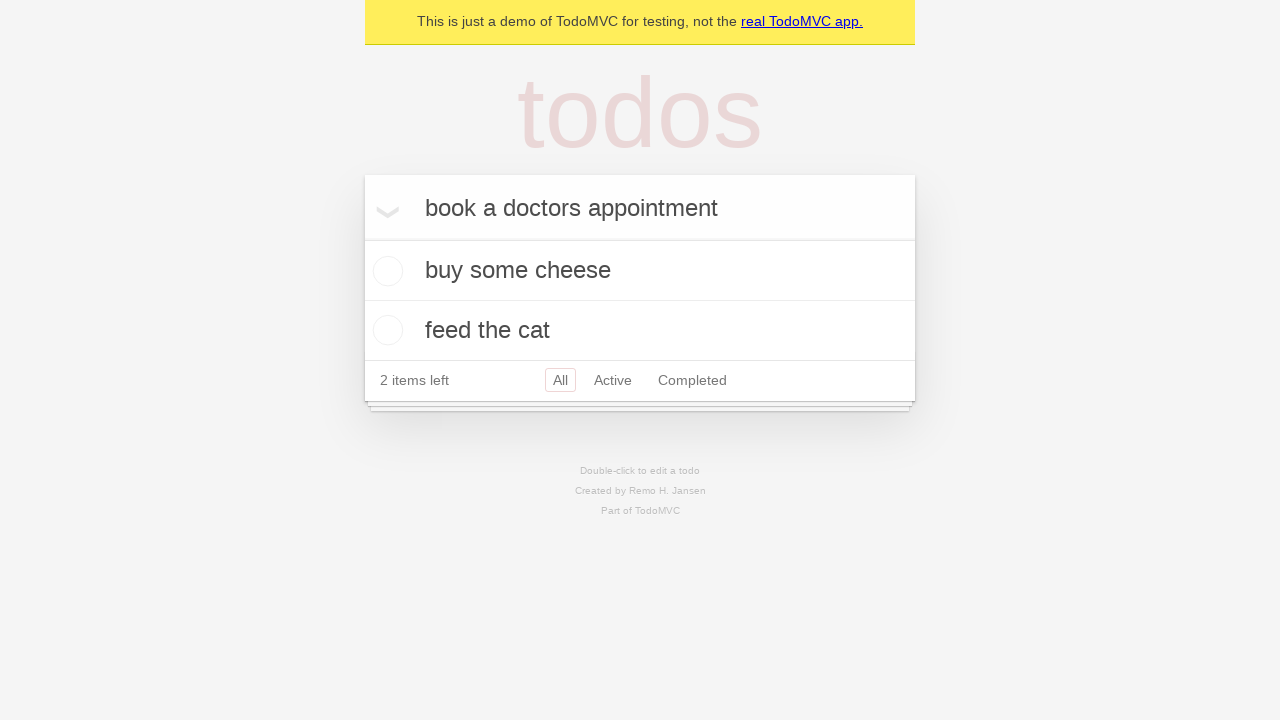

Pressed Enter to create todo 'book a doctors appointment' on internal:attr=[placeholder="What needs to be done?"i]
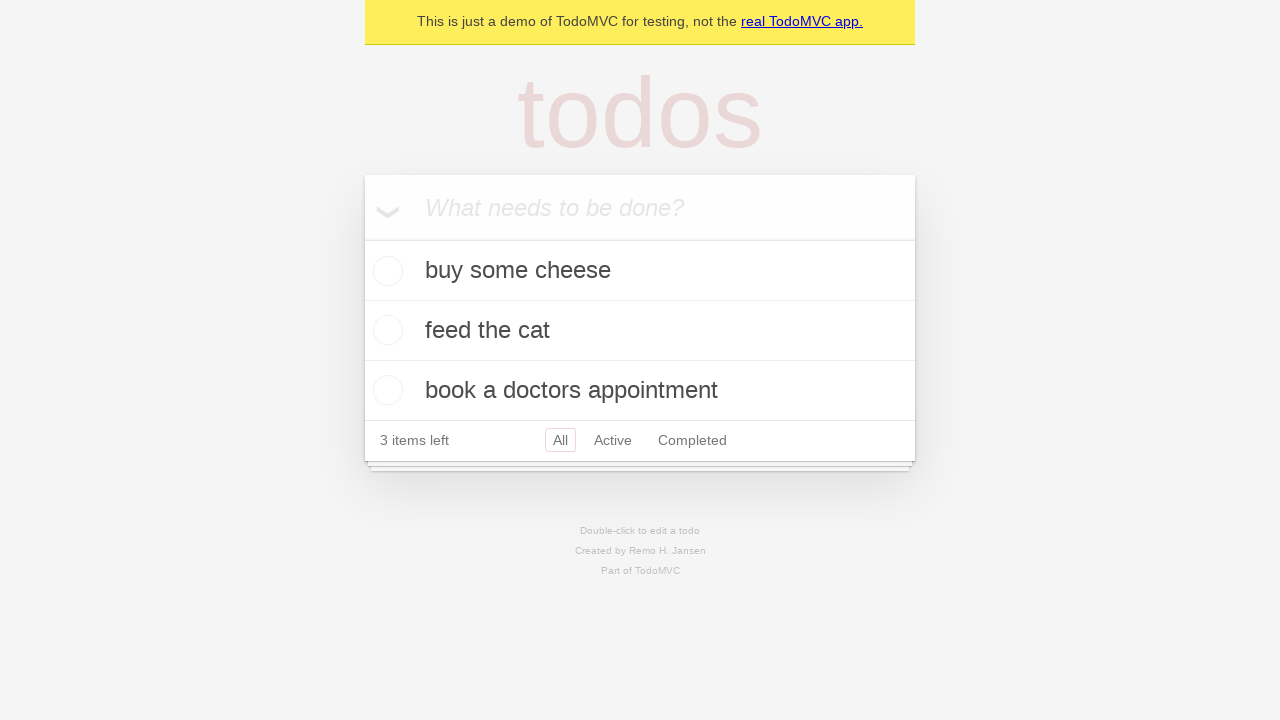

Waited for all 3 todo items to be created
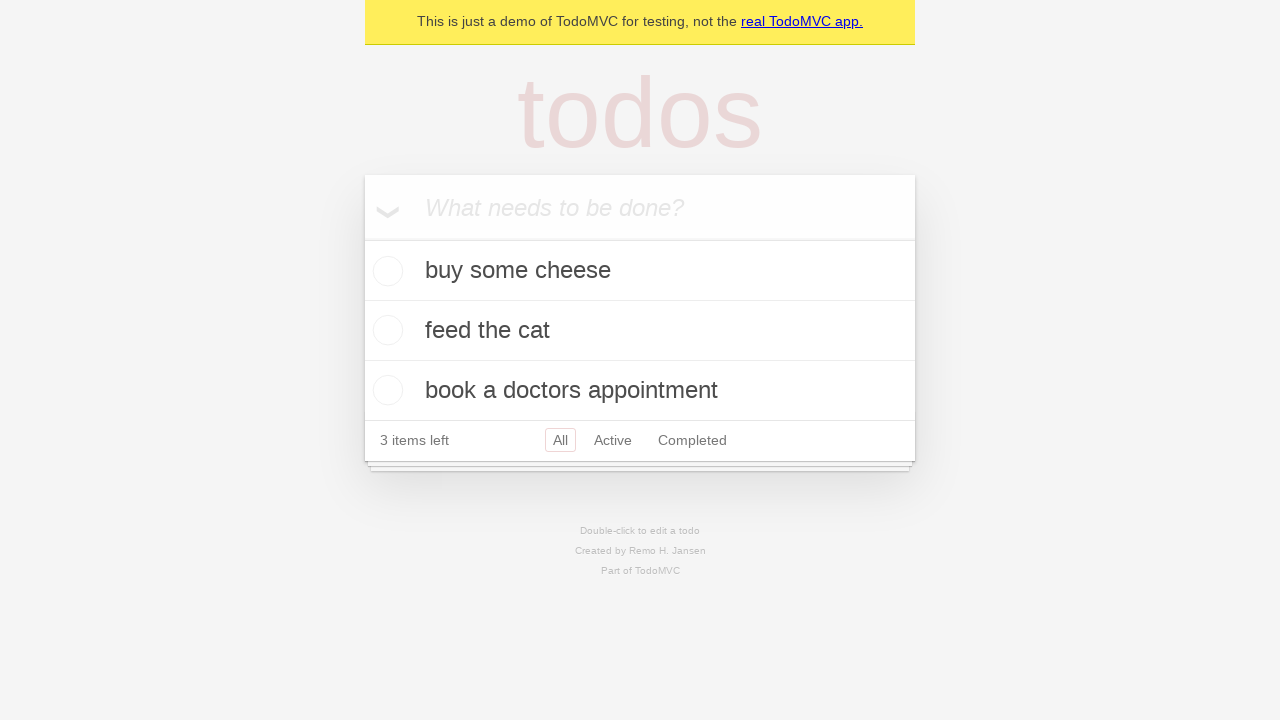

Clicked 'Mark all as complete' checkbox at (362, 238) on internal:label="Mark all as complete"i
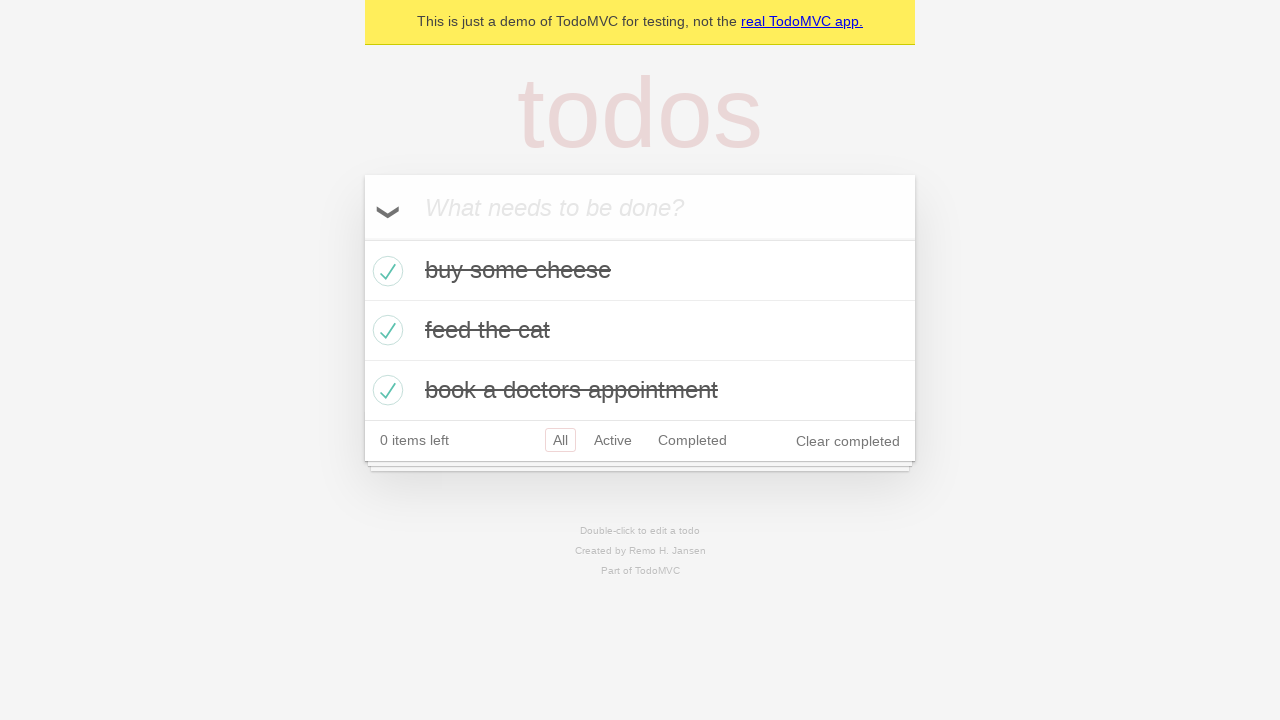

All 3 todo items marked as completed
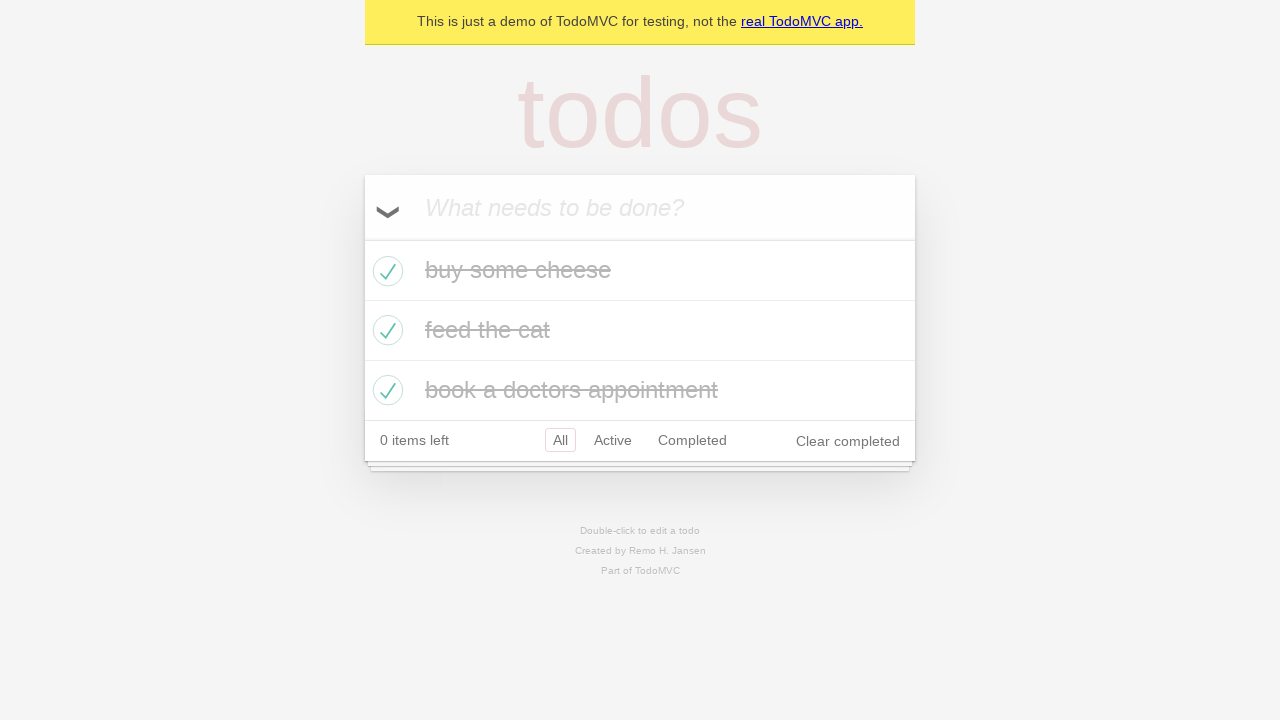

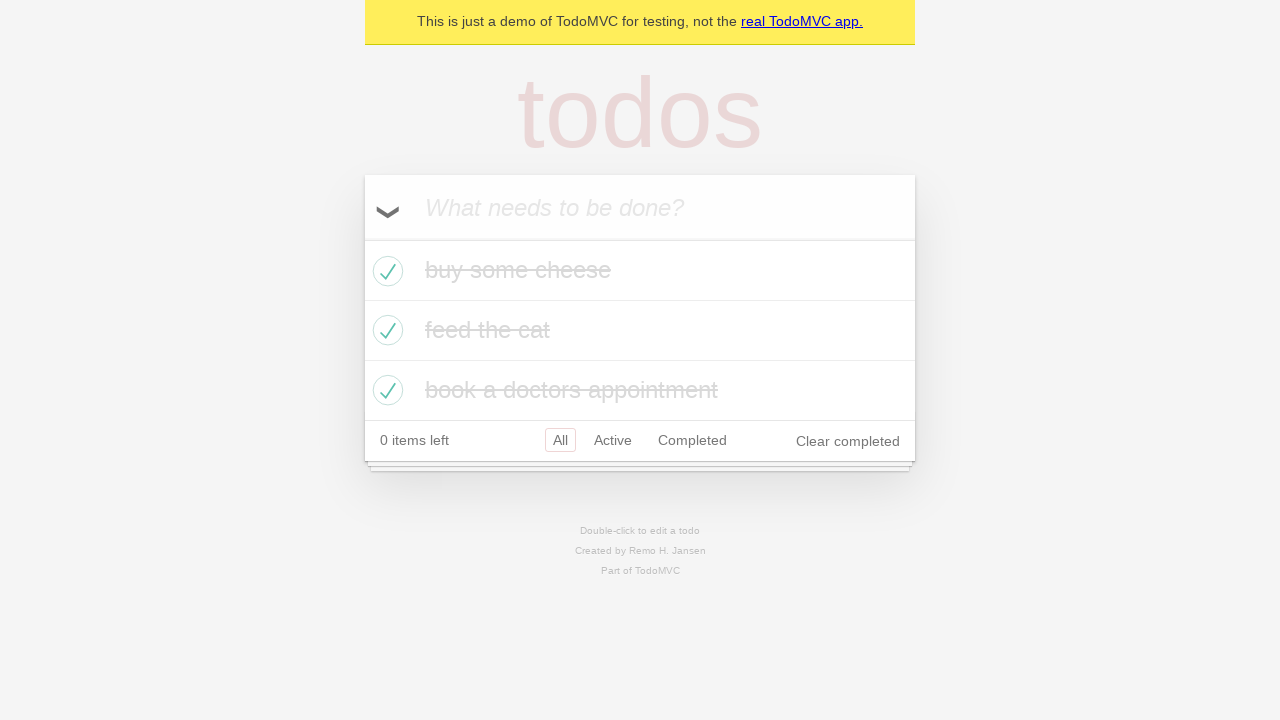